Navigates to a login practice page and retrieves the page title to verify the page loaded correctly.

Starting URL: https://rahulshettyacademy.com/loginpagePractise/

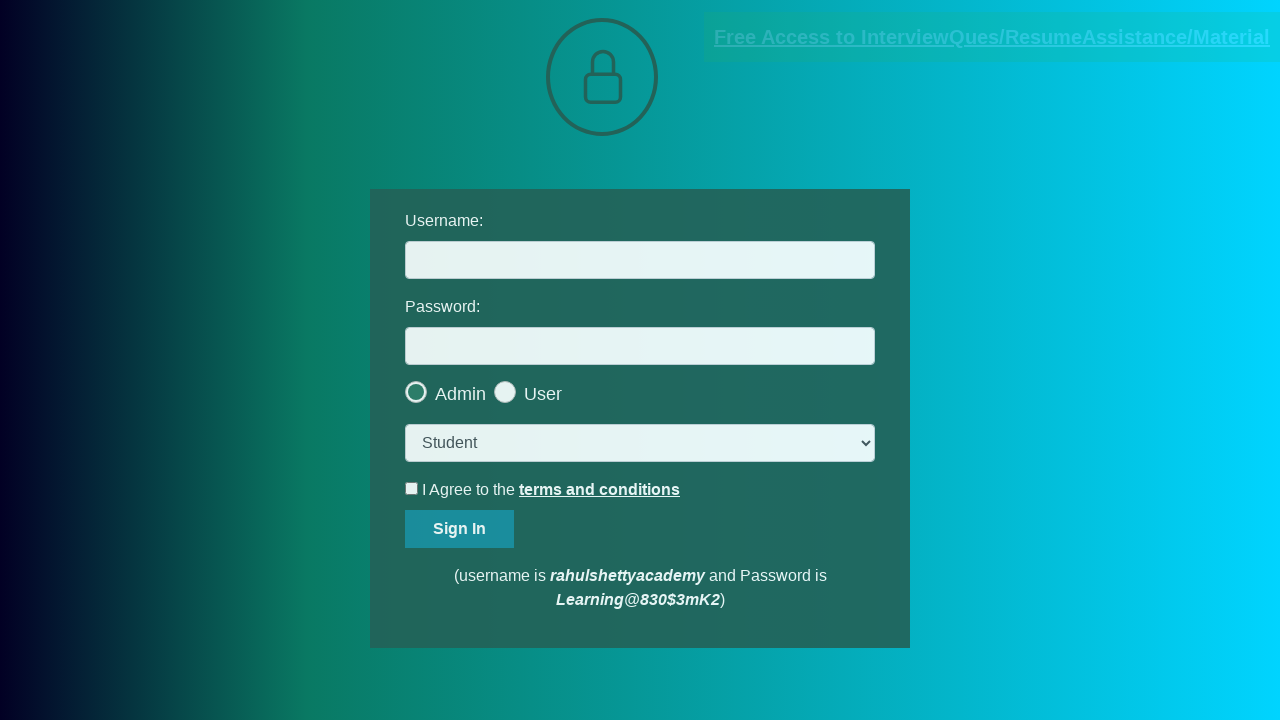

Retrieved page title from login practice page
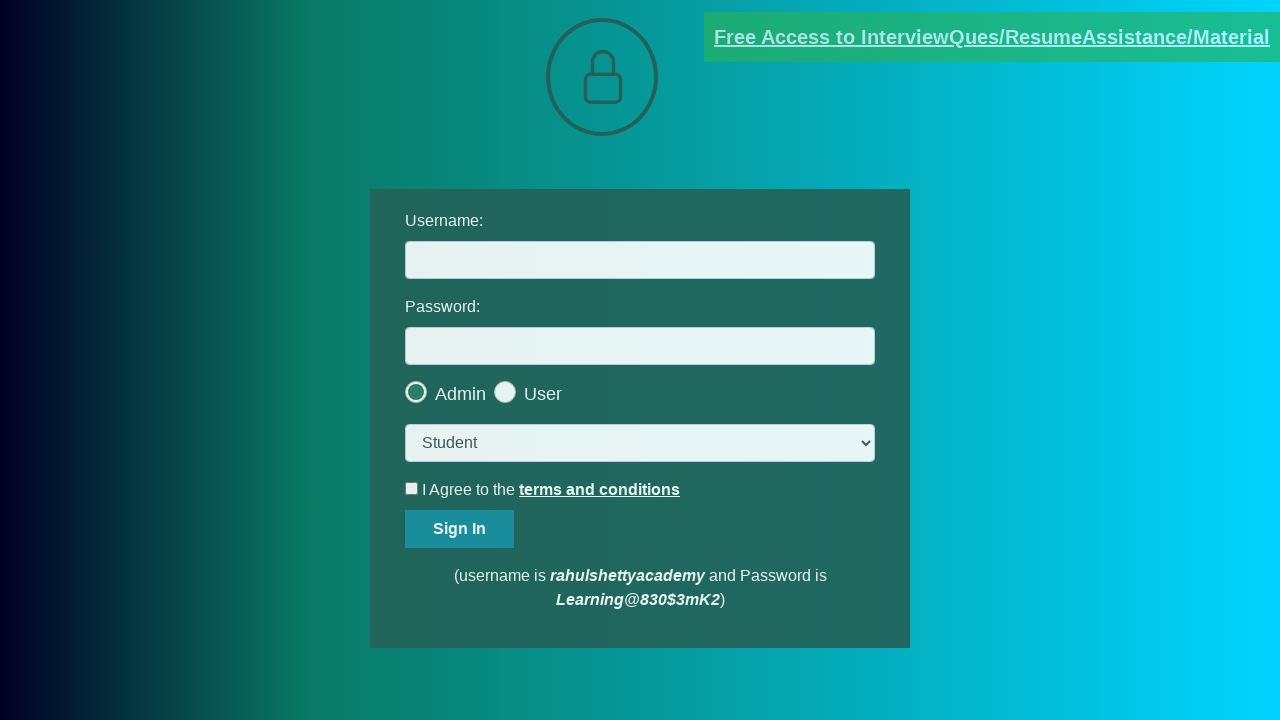

Printed page title to console
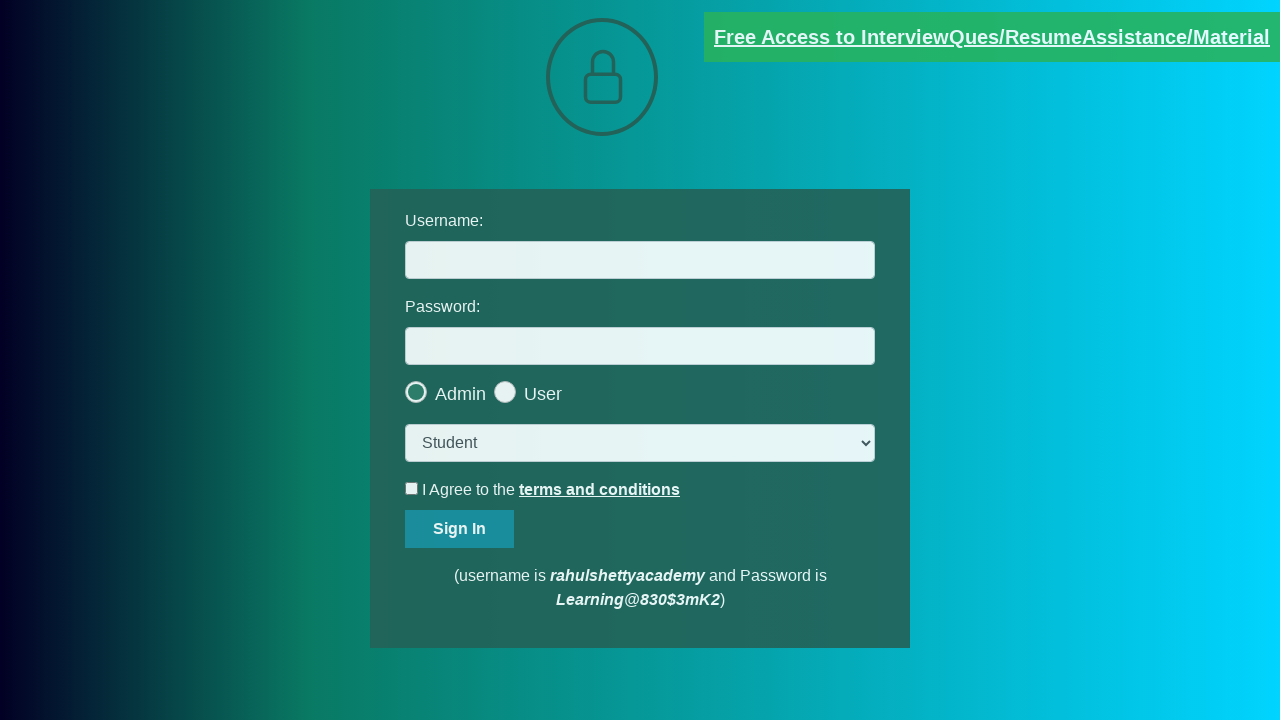

Waited for page DOM content to load completely
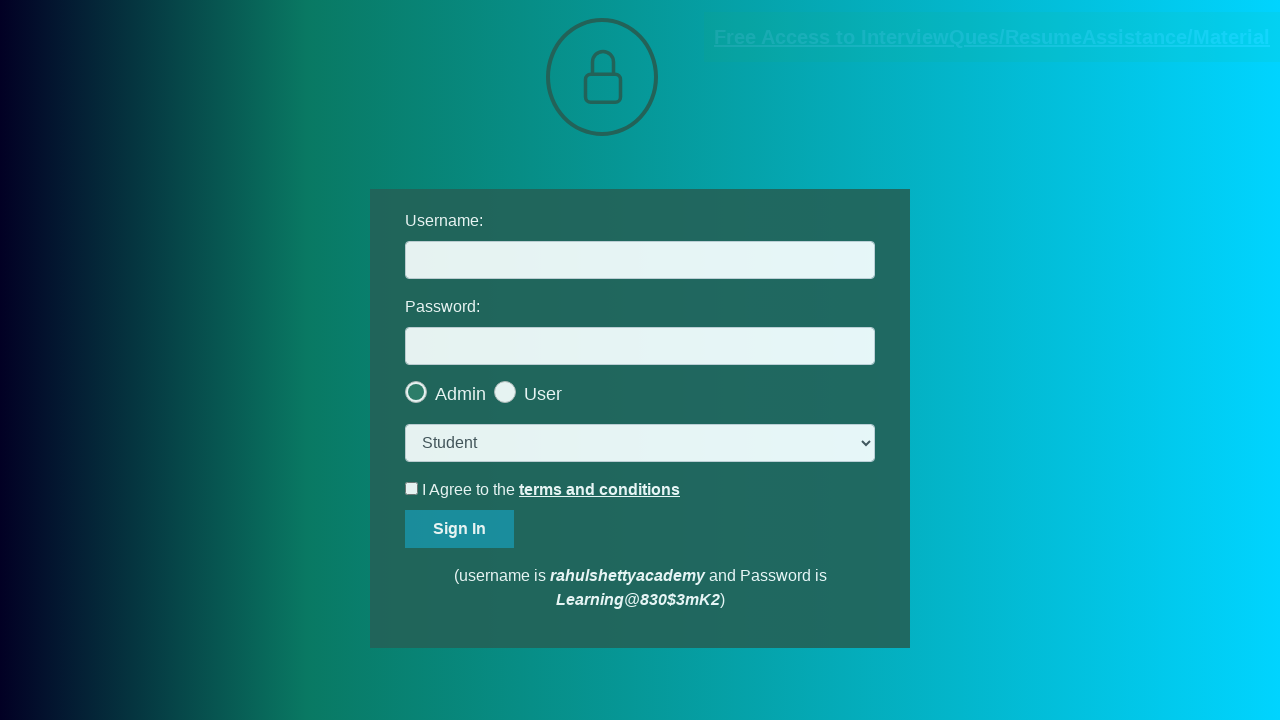

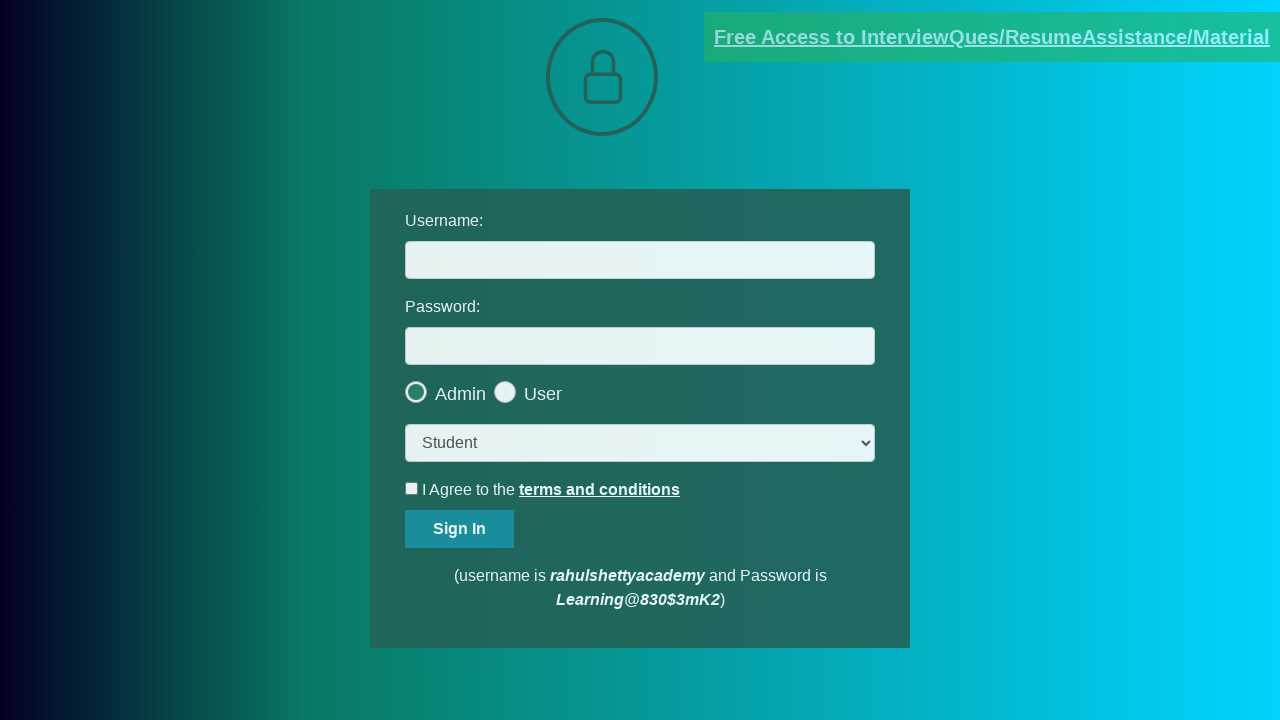